Tests the Playwright documentation site by clicking the "Get started" link and verifying navigation

Starting URL: https://playwright.dev/

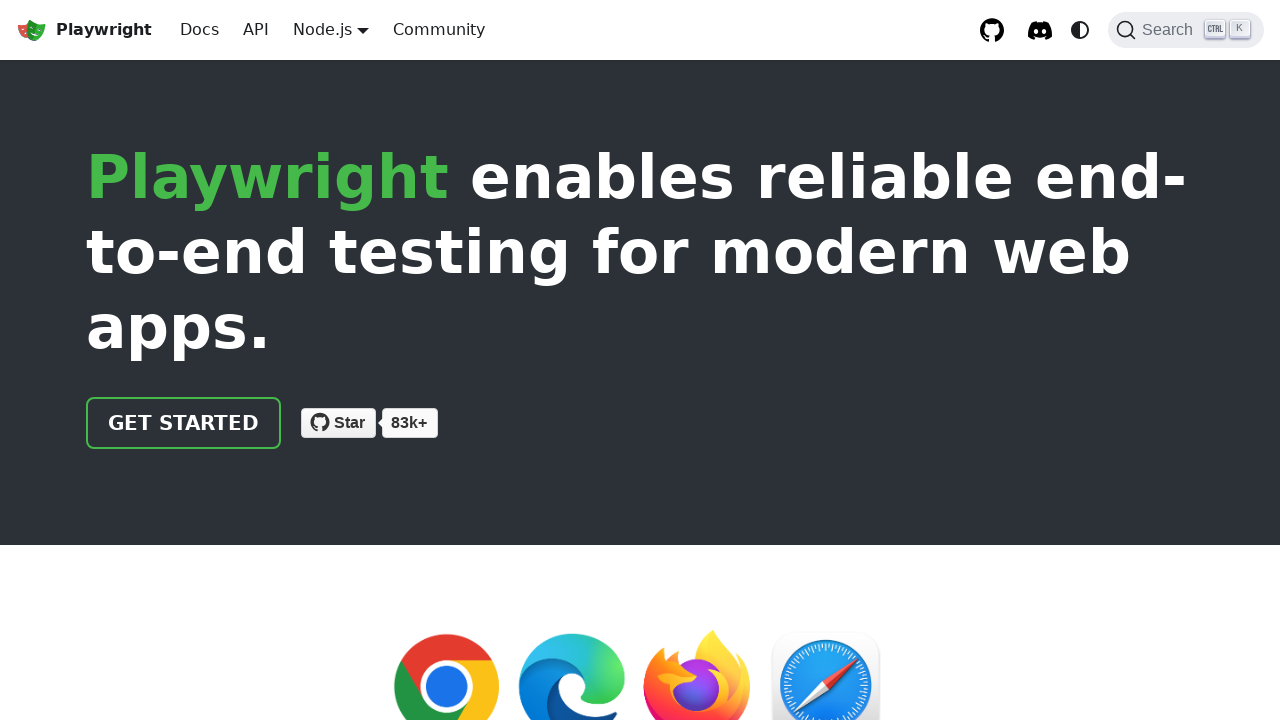

Clicked 'Get started' link on Playwright documentation homepage at (184, 423) on internal:role=link[name="Get started"i]
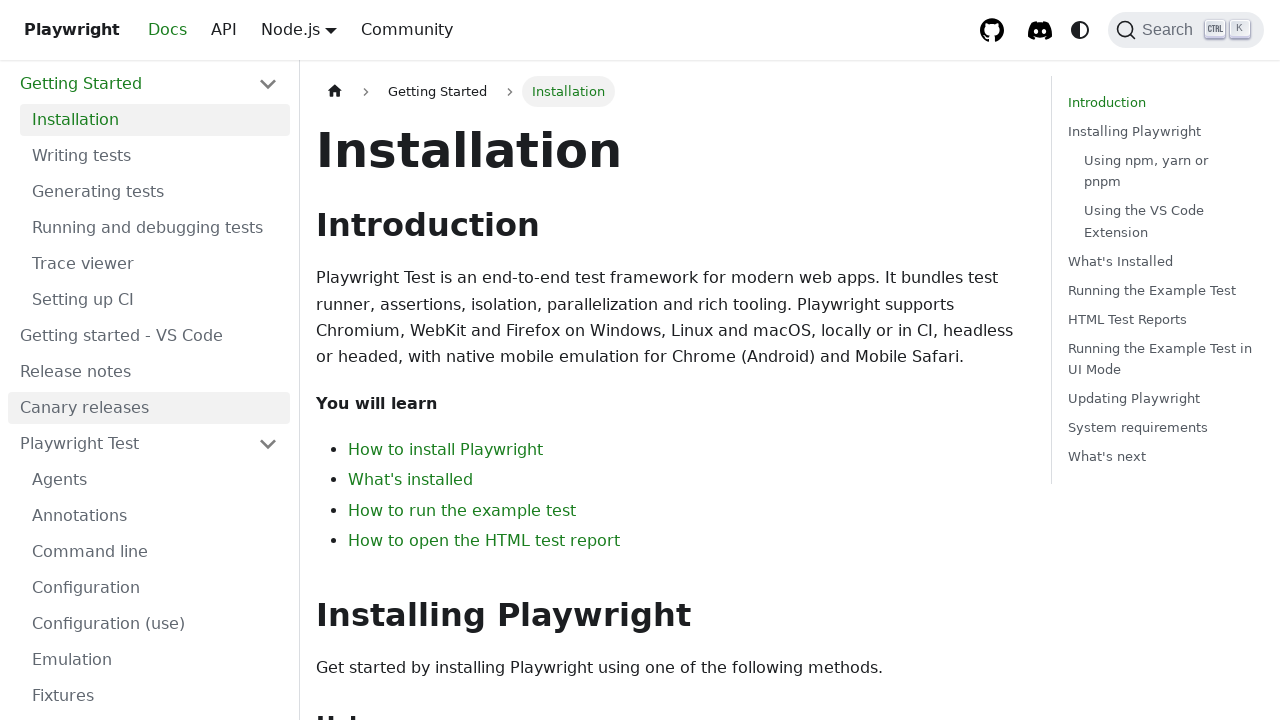

Installation heading loaded, confirming navigation to Get started page
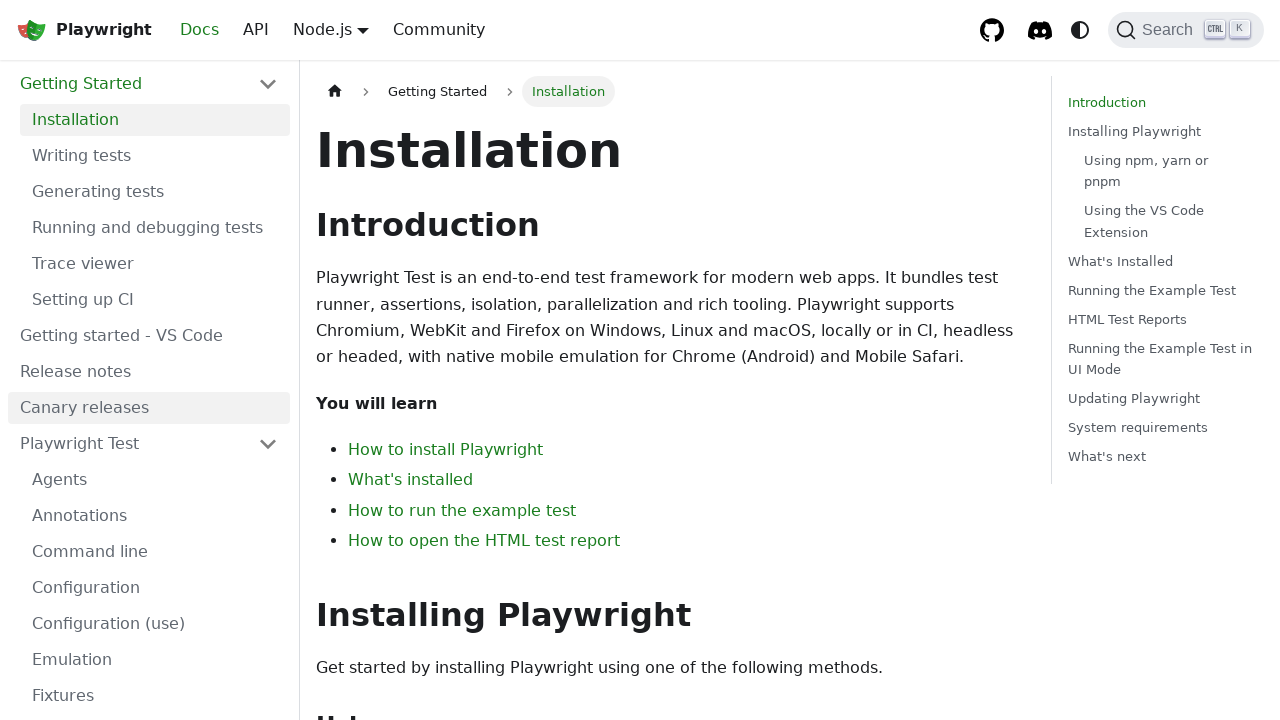

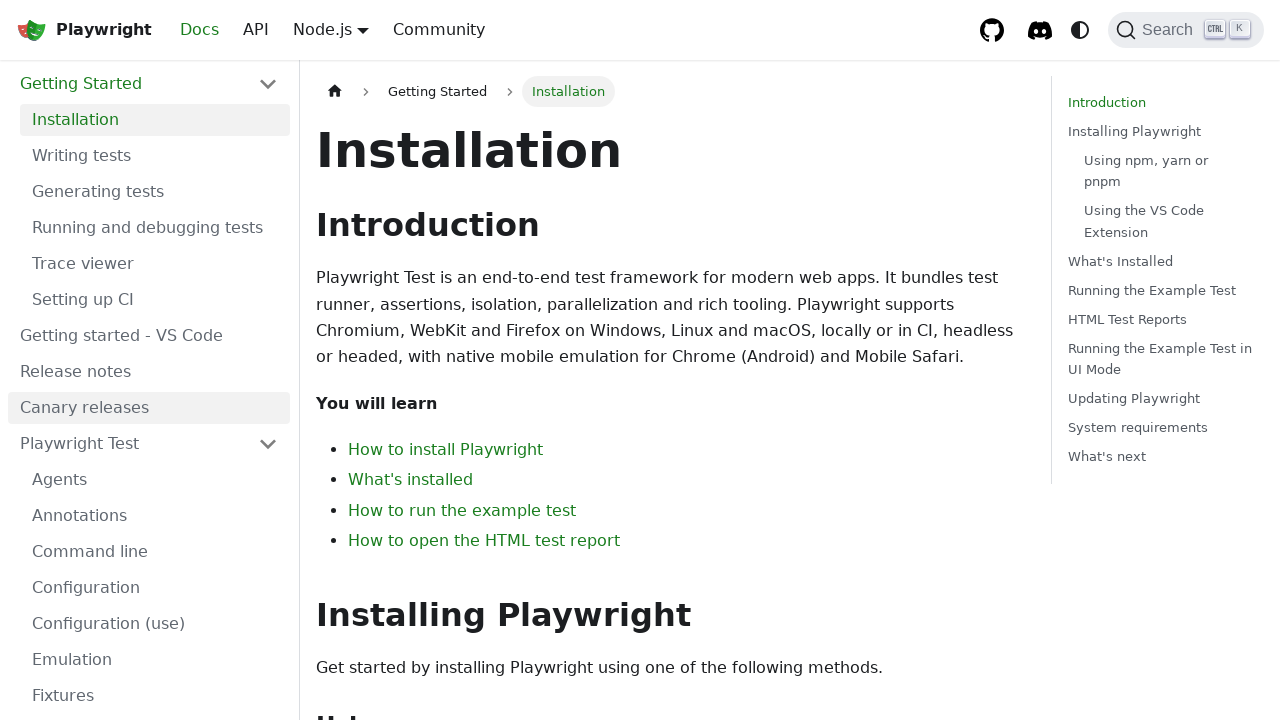